Tests drag and drop by dragging an element to specific coordinates (offset) on the jQuery UI demo page.

Starting URL: https://jqueryui.com/droppable/

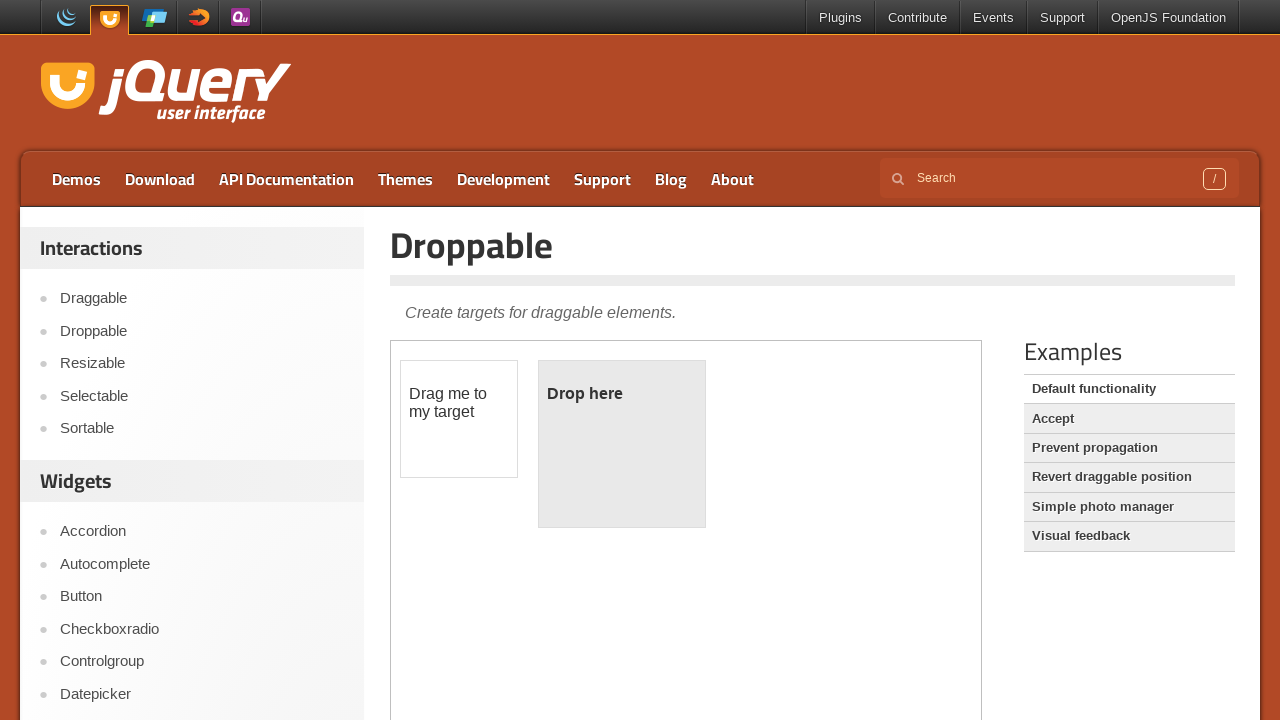

Located iframe containing drag-drop elements
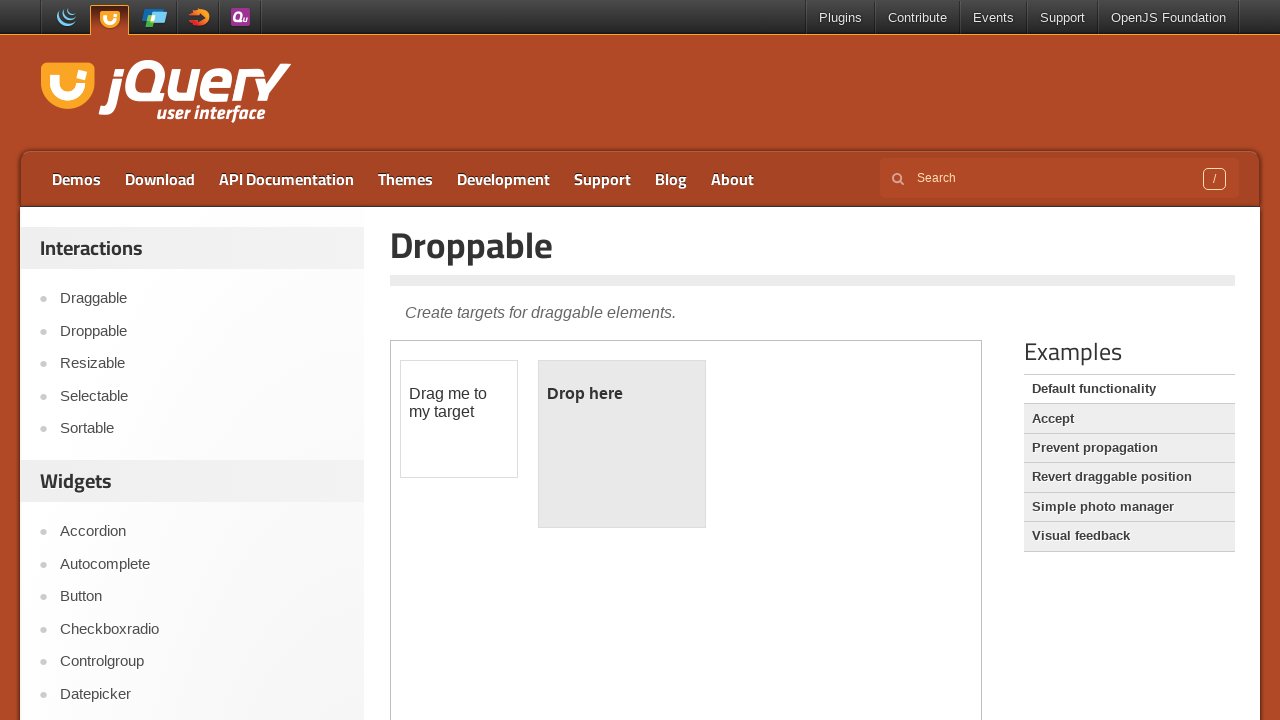

Located draggable element with ID 'draggable'
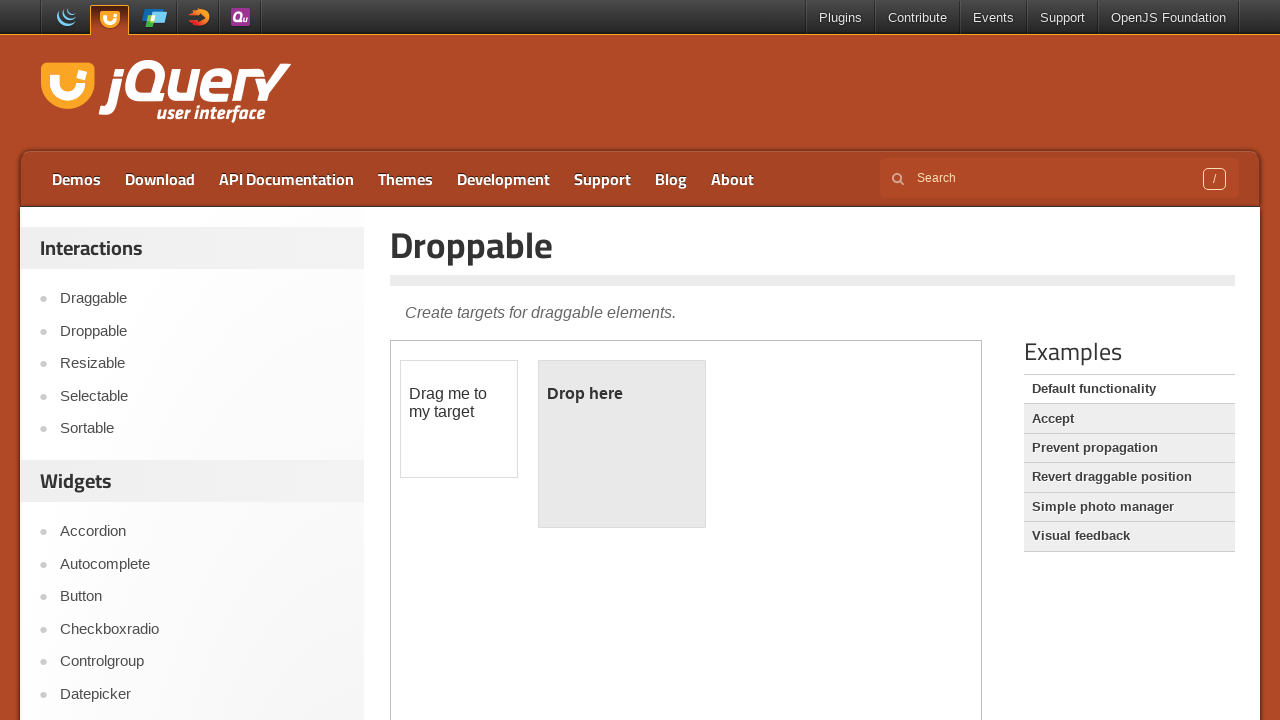

Retrieved bounding box of draggable element
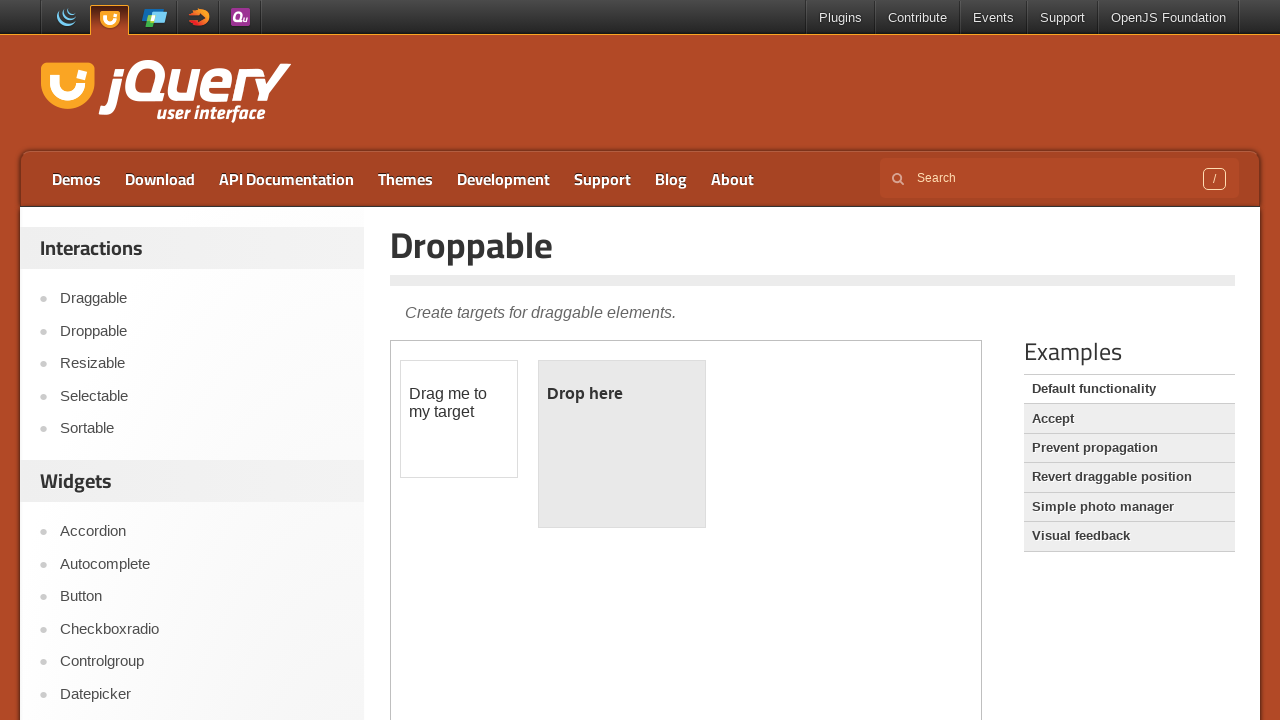

Moved mouse to center of draggable element at (459, 419)
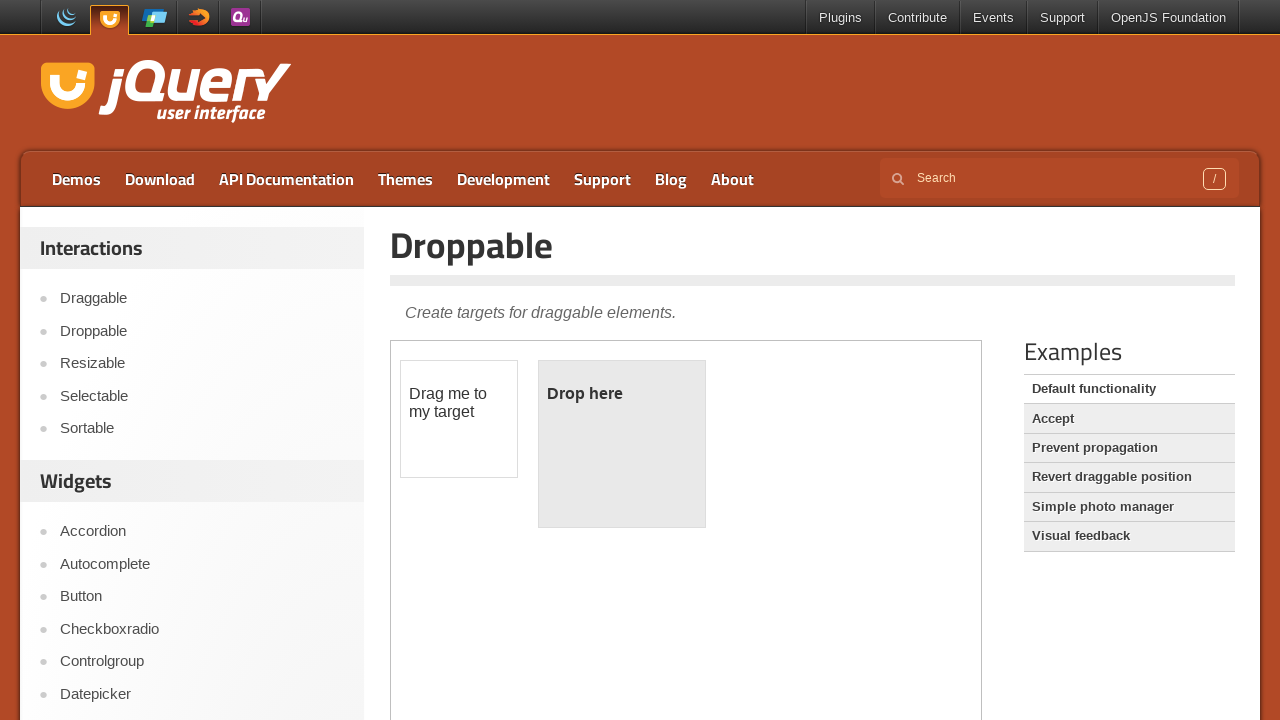

Pressed mouse button down on draggable element at (459, 419)
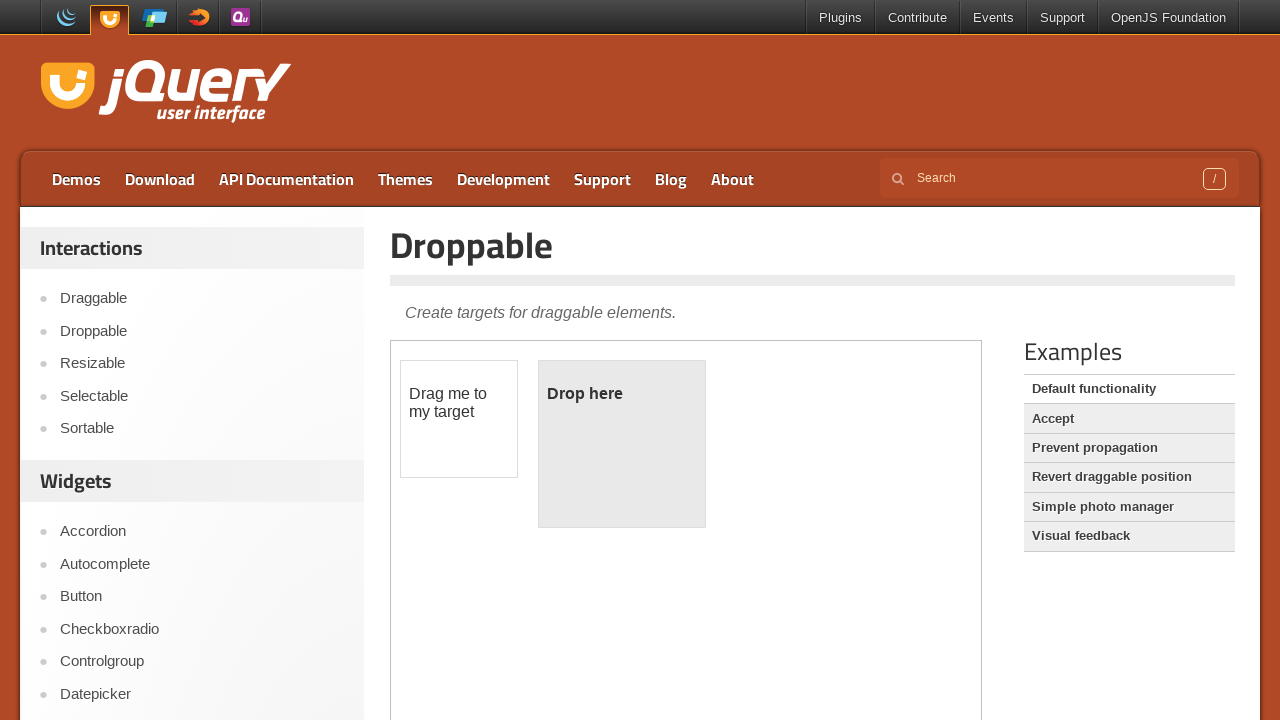

Dragged element to offset position (84, 28 pixels) at (543, 447)
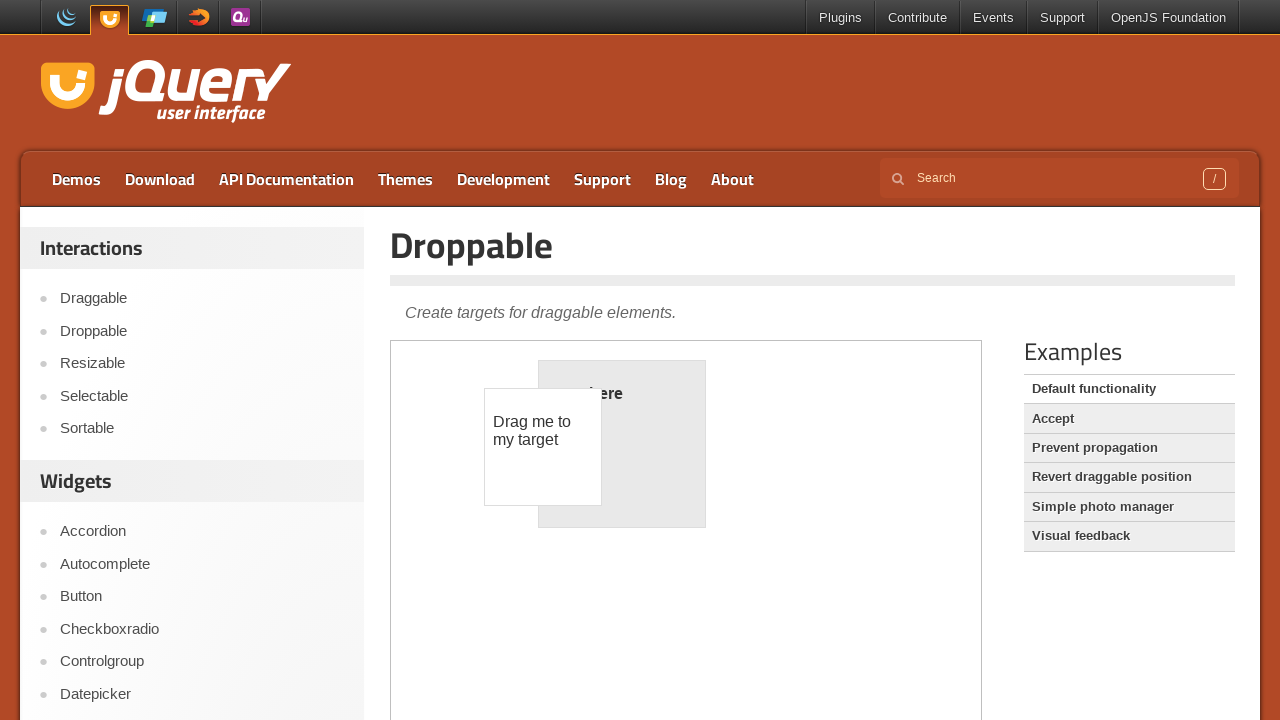

Released mouse button, completing drag and drop action at (543, 447)
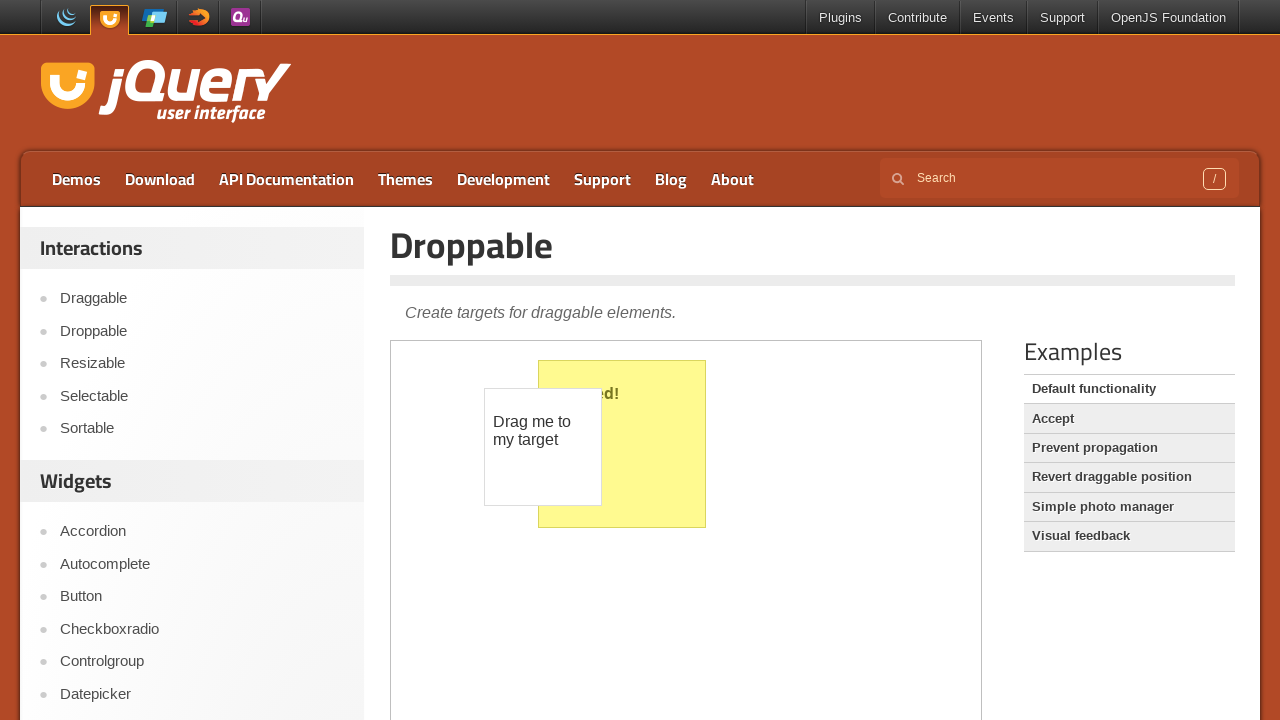

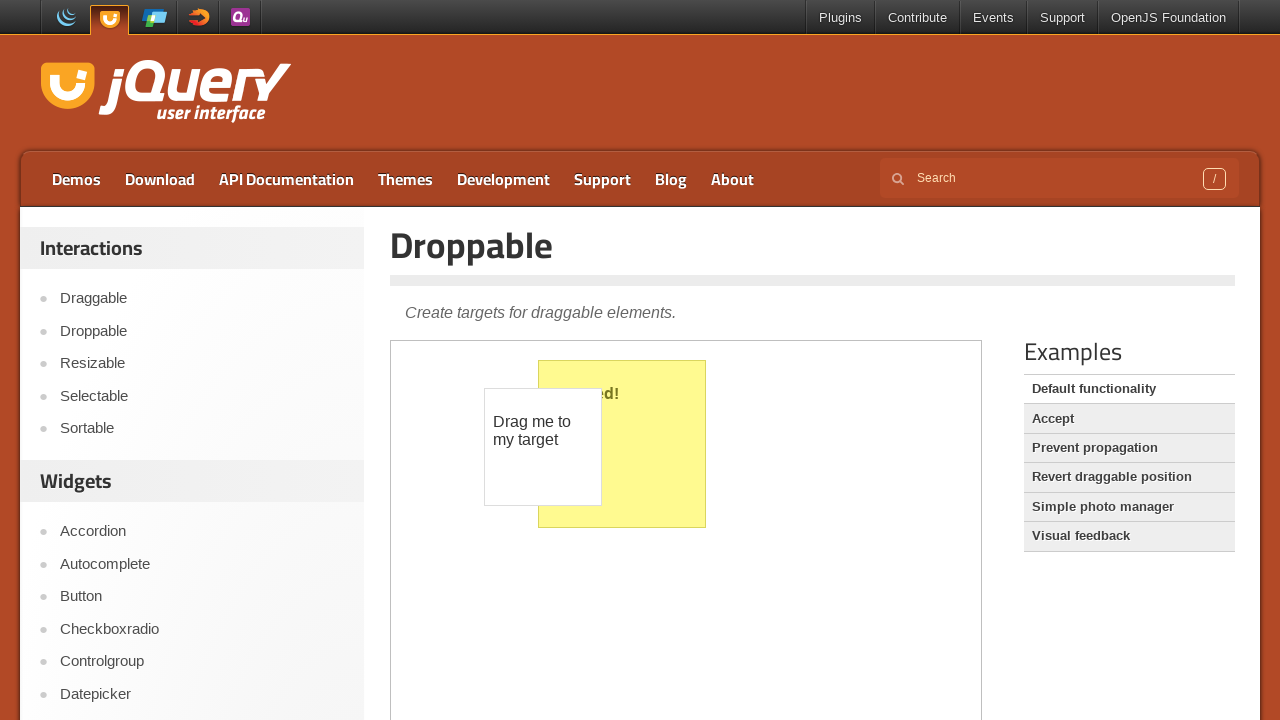